Tests that new todo items are appended to the bottom of the list and the counter shows correct count

Starting URL: https://demo.playwright.dev/todomvc

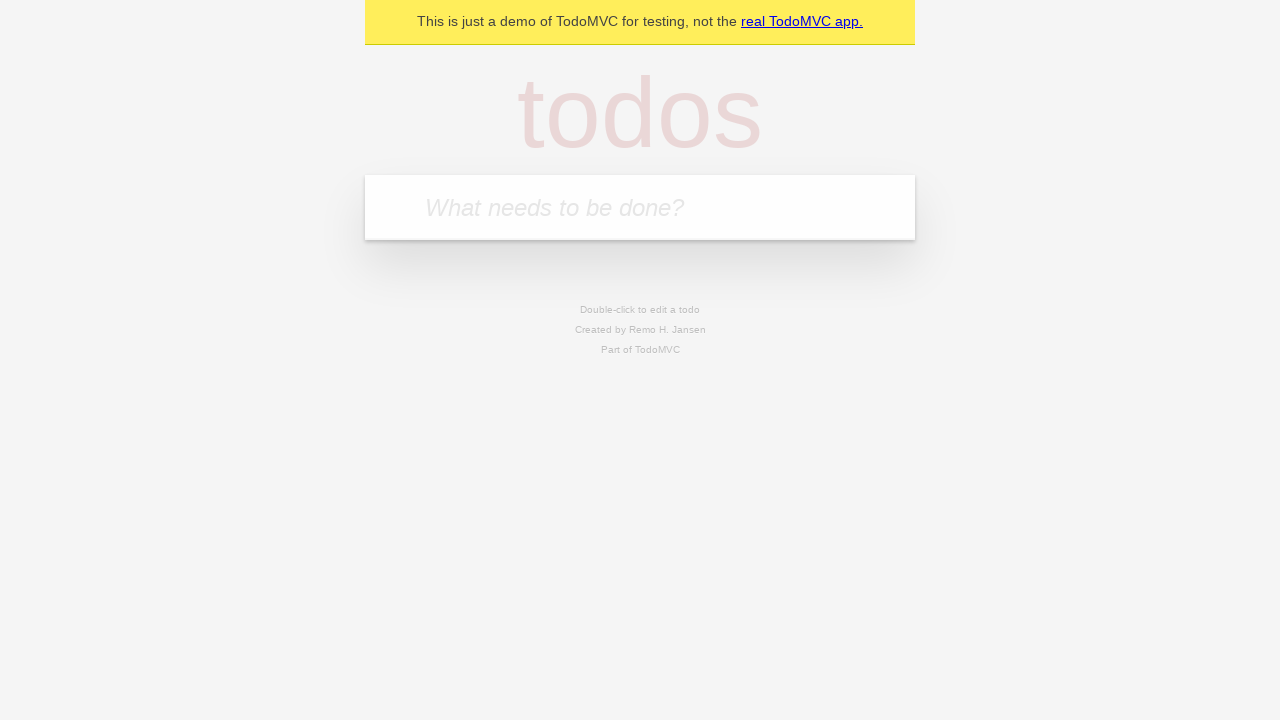

Navigated to TodoMVC demo application
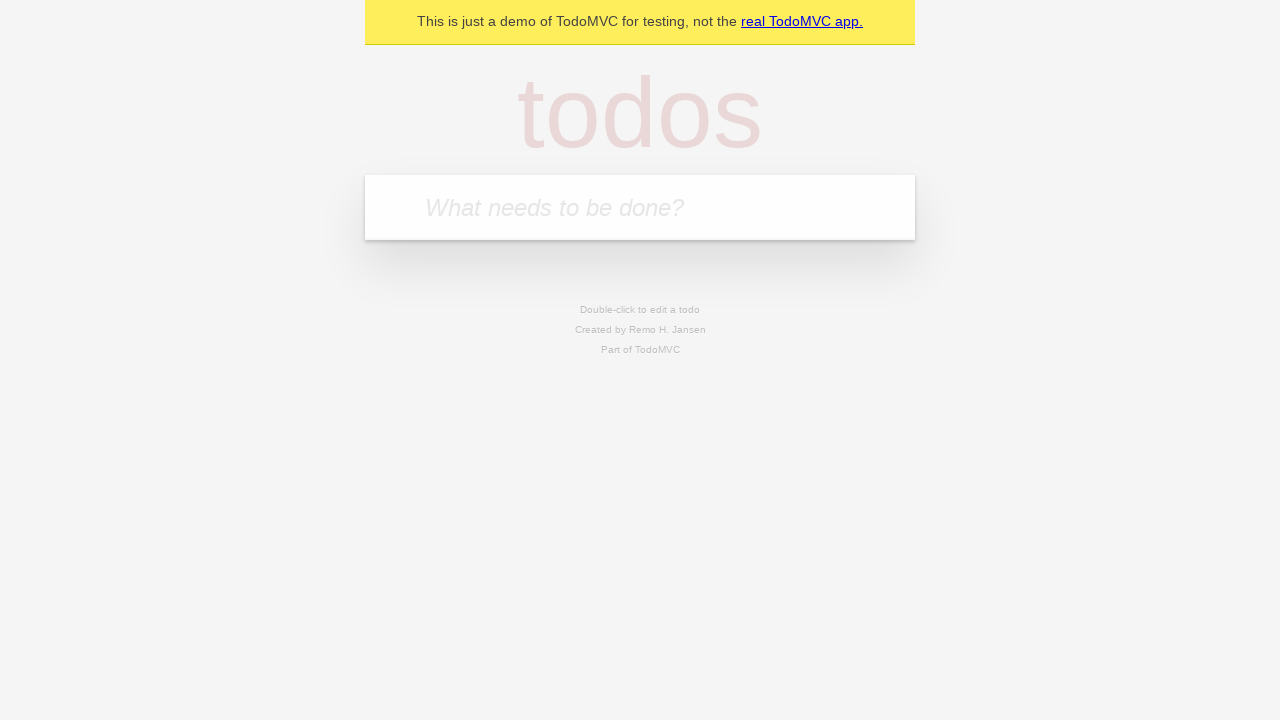

Located the todo input field
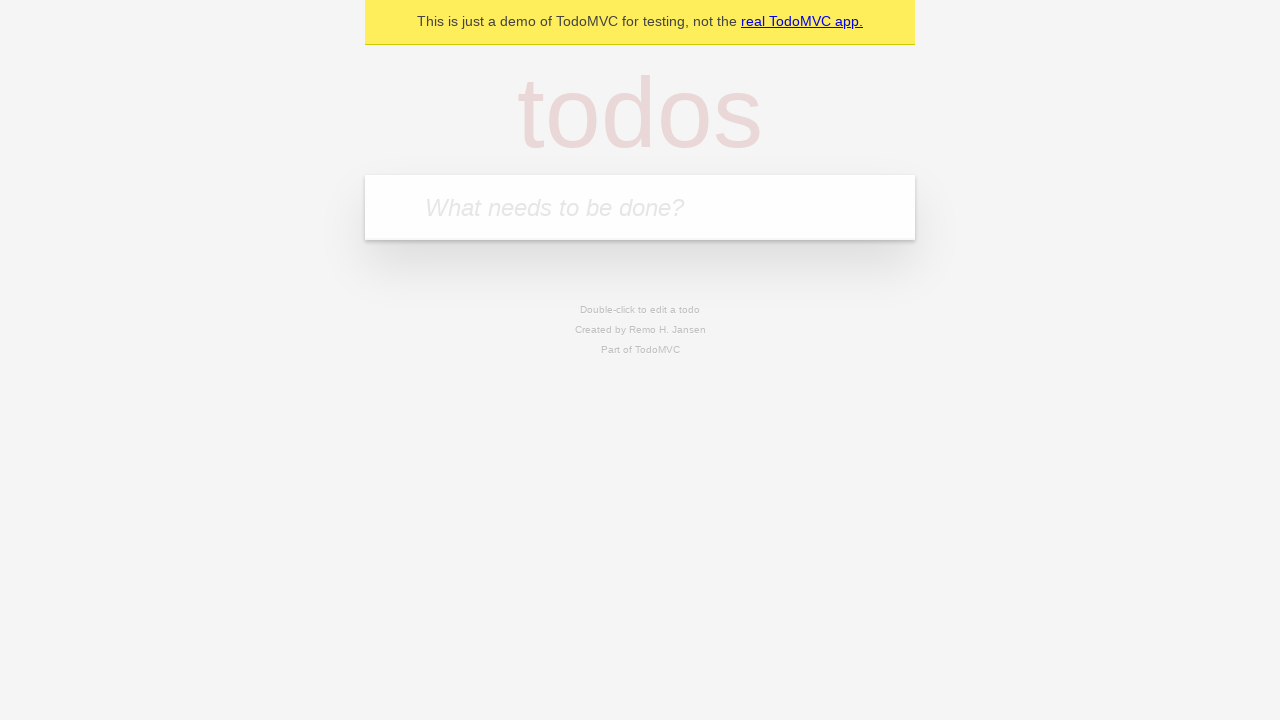

Filled first todo: 'buy some cheese' on internal:attr=[placeholder="What needs to be done?"i]
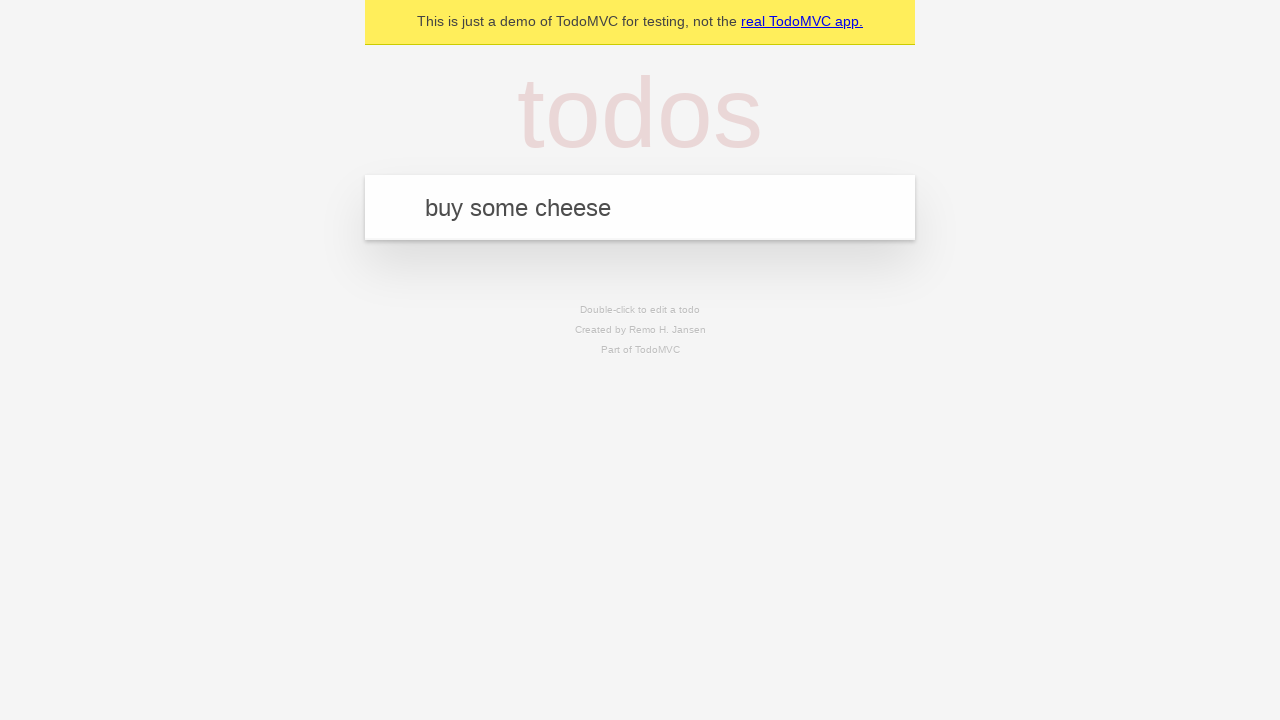

Pressed Enter to add first todo item on internal:attr=[placeholder="What needs to be done?"i]
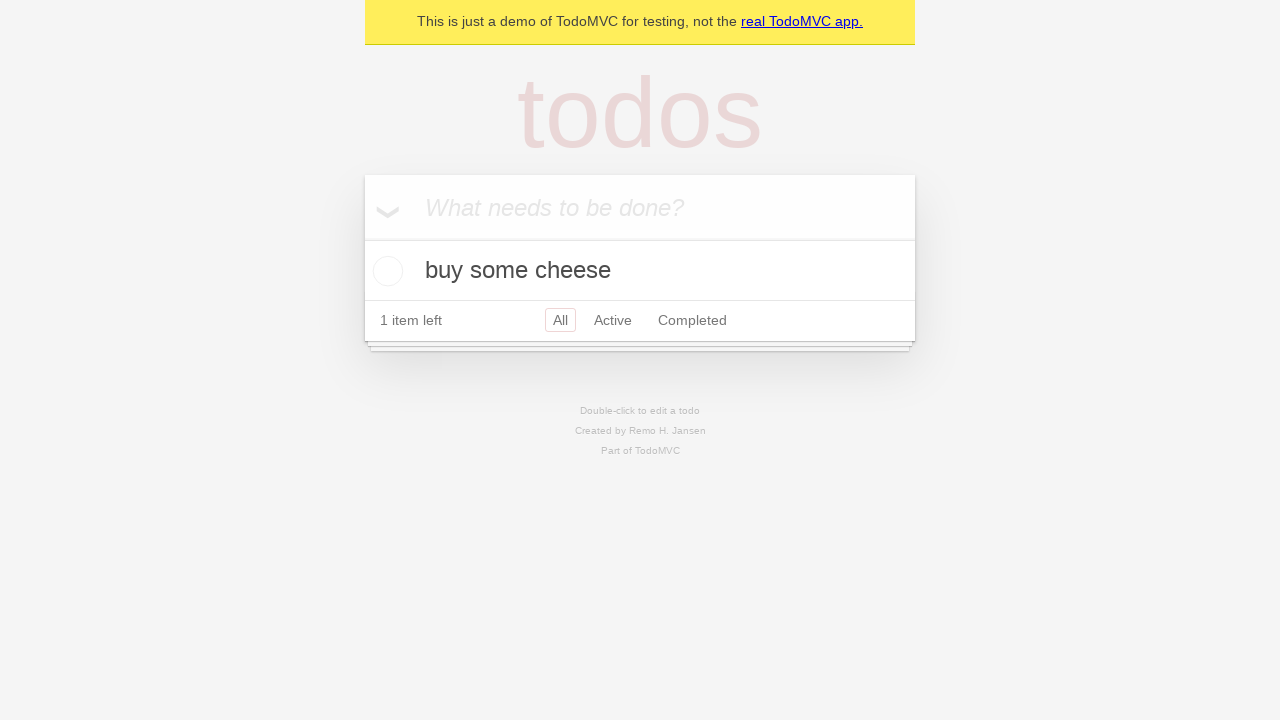

Filled second todo: 'feed the cat' on internal:attr=[placeholder="What needs to be done?"i]
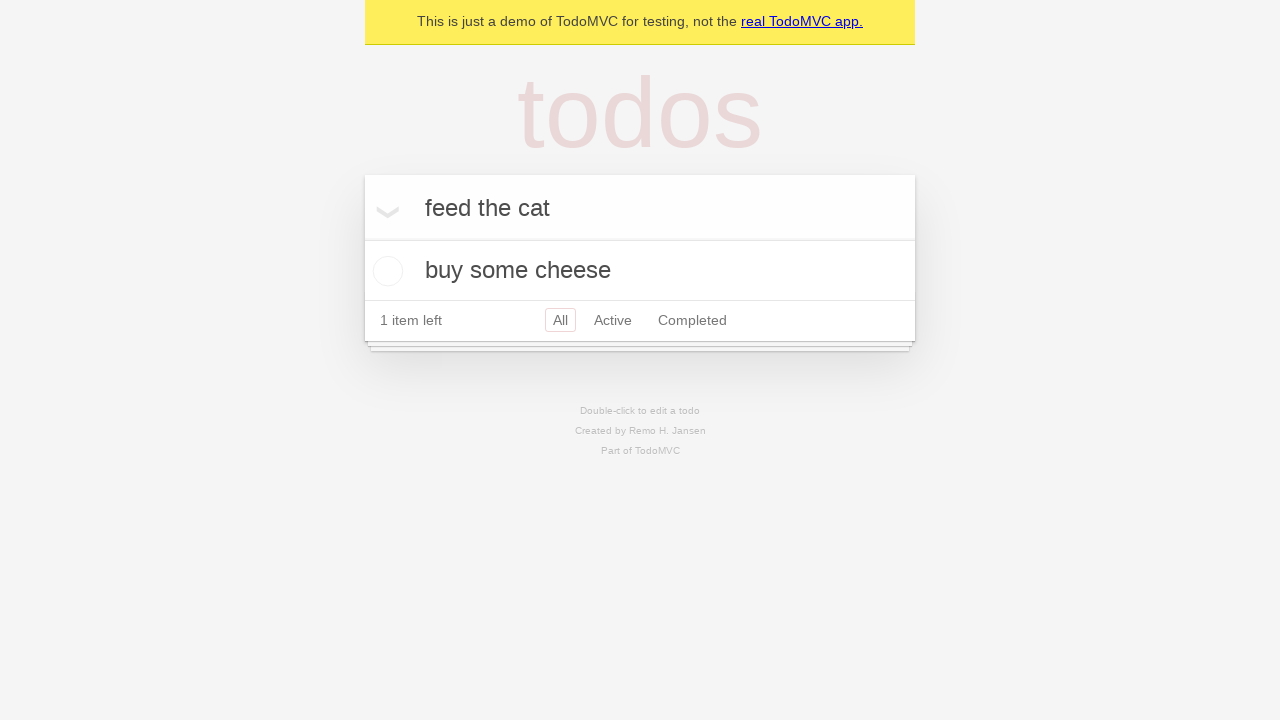

Pressed Enter to add second todo item on internal:attr=[placeholder="What needs to be done?"i]
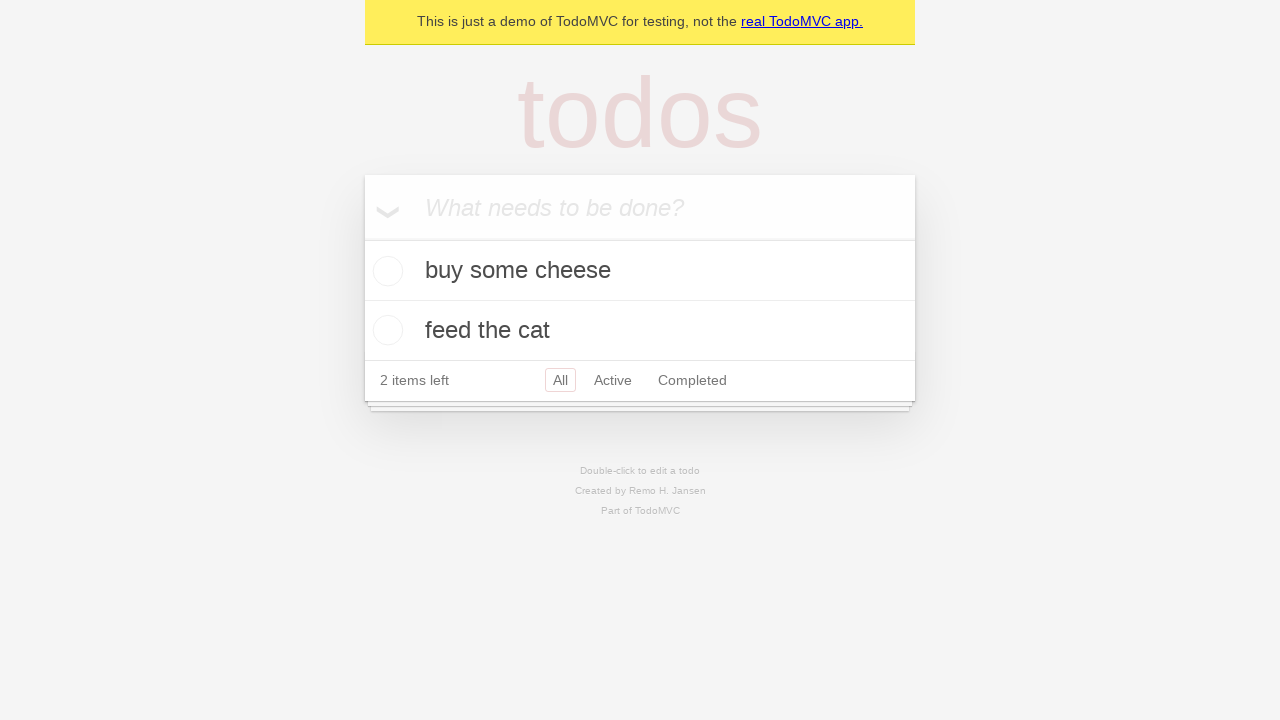

Filled third todo: 'book a doctors appointment' on internal:attr=[placeholder="What needs to be done?"i]
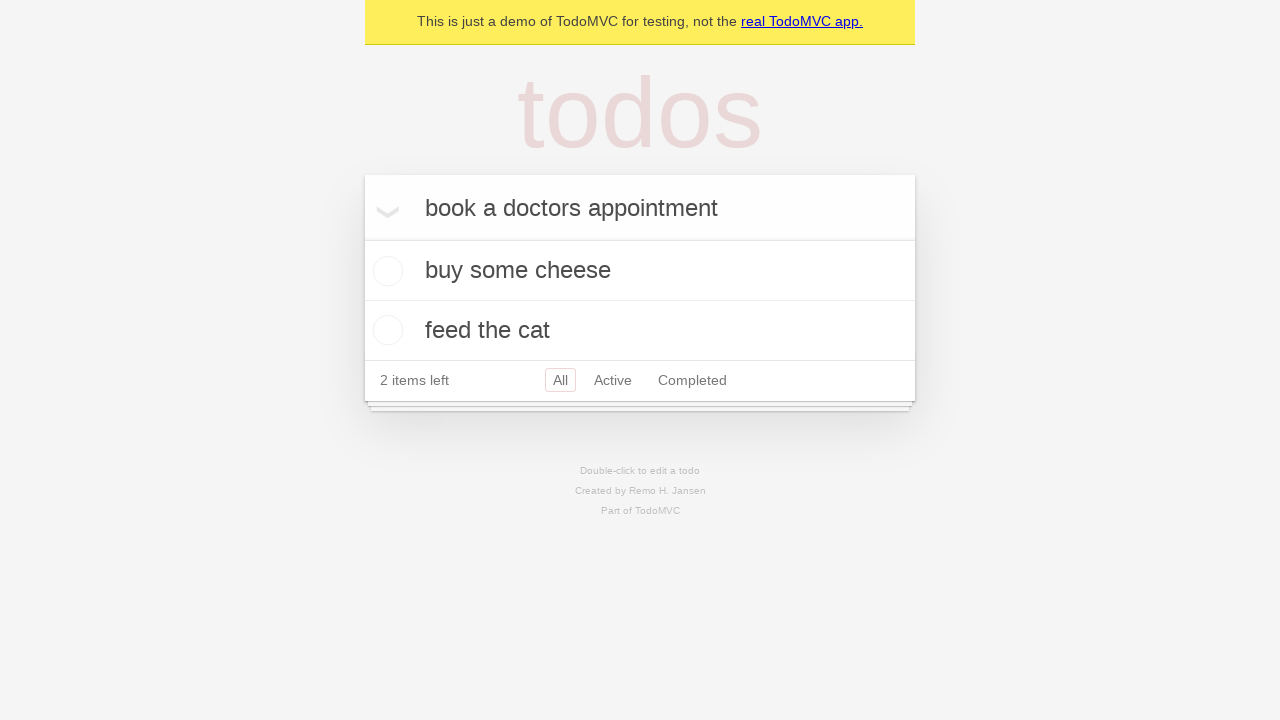

Pressed Enter to add third todo item on internal:attr=[placeholder="What needs to be done?"i]
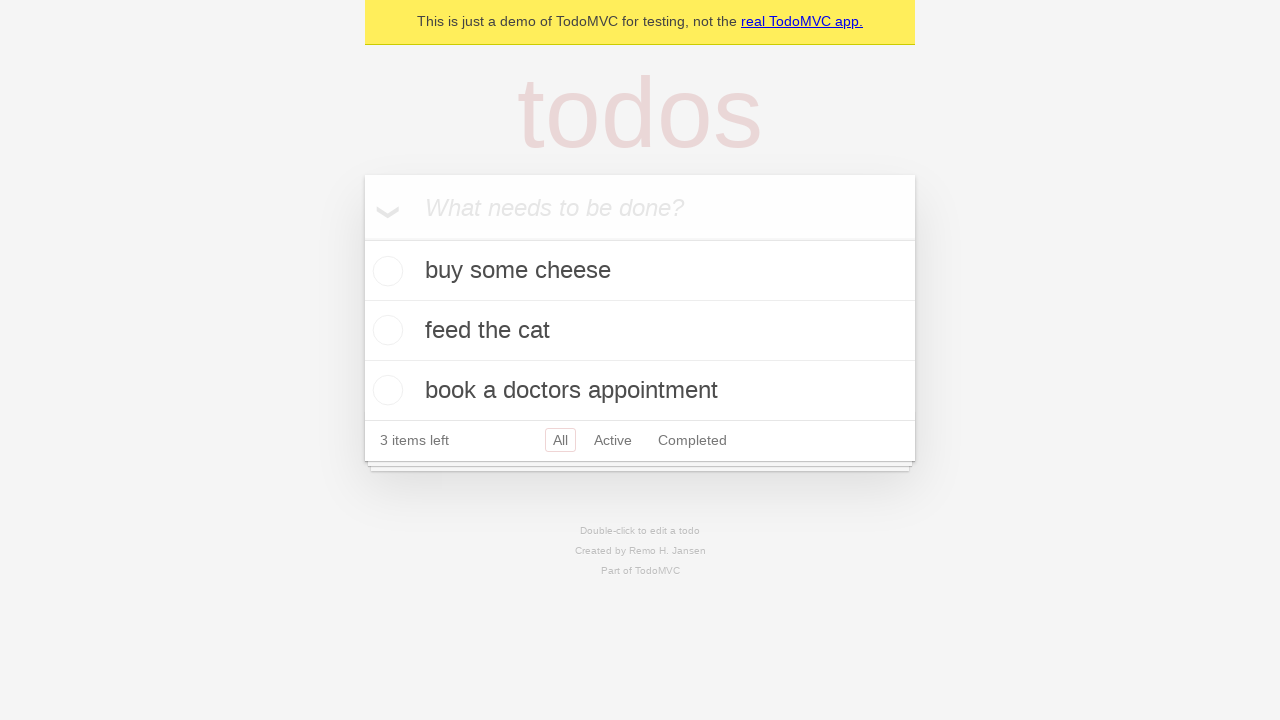

Verified all 3 todo items were added - counter shows '3 items left'
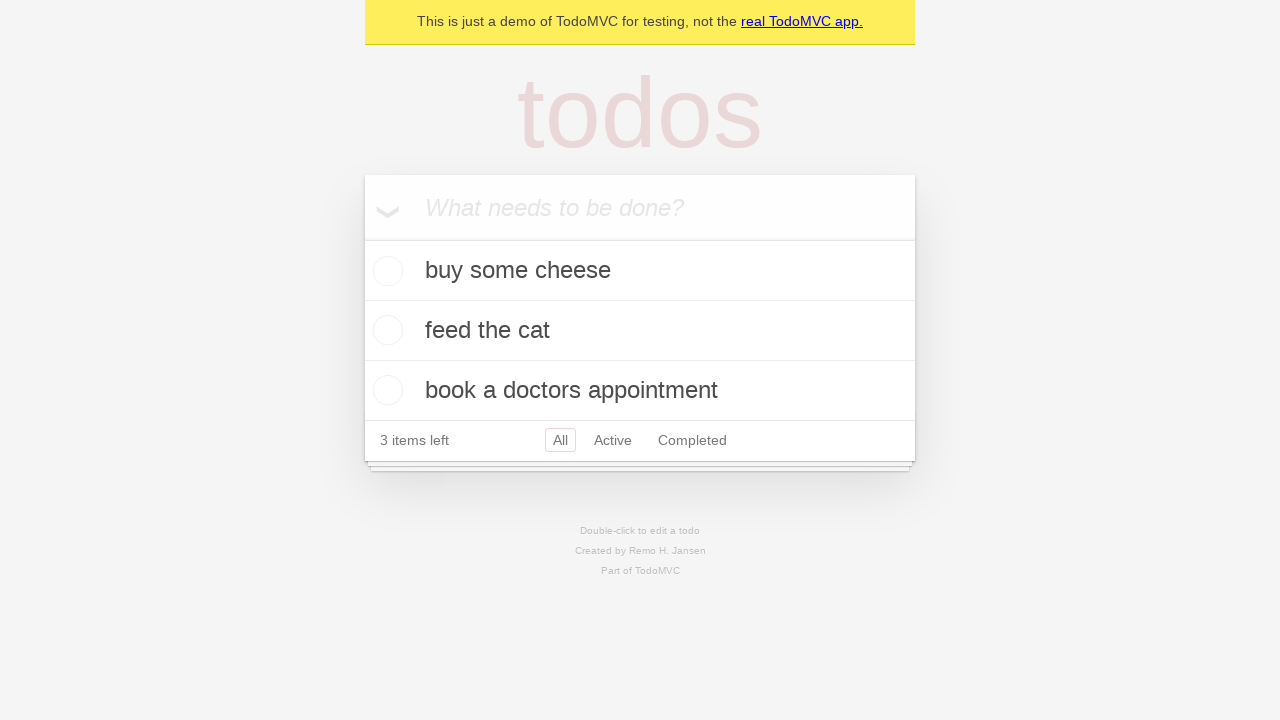

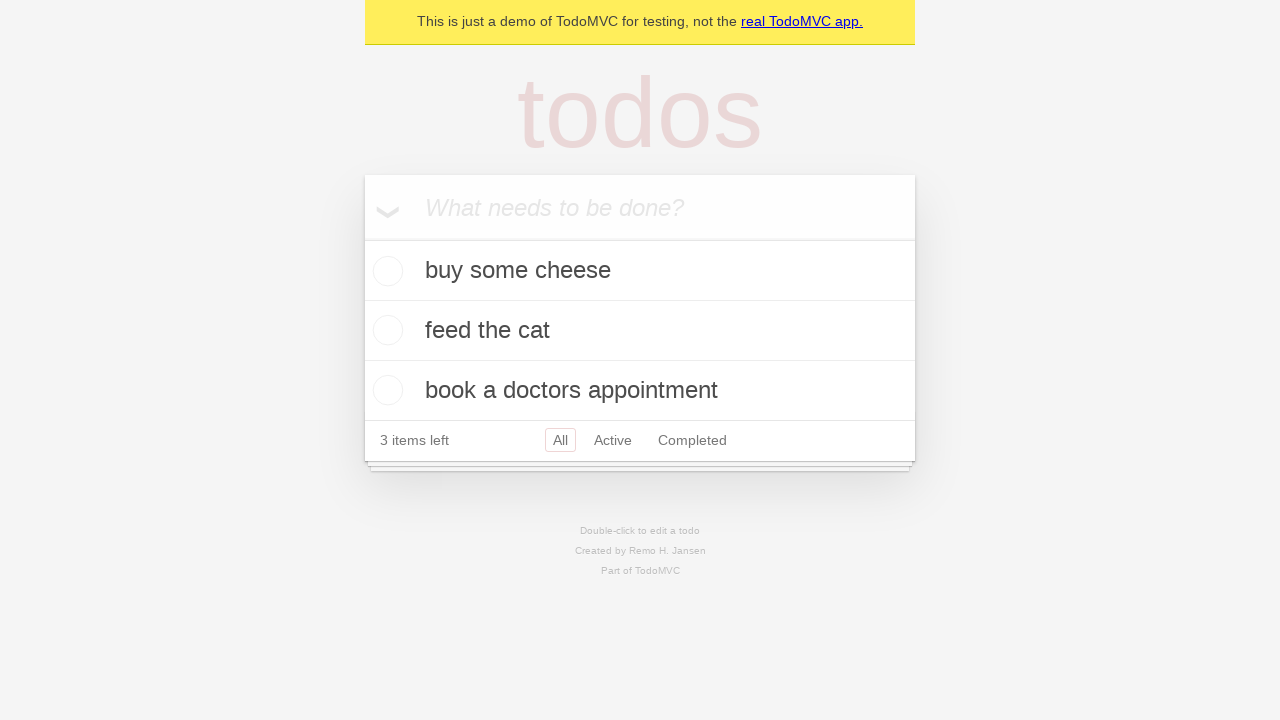